Tests the jQuery UI Selectmenu widget by navigating to the Selectmenu demo, switching to the iframe, and selecting an option from the speed dropdown menu.

Starting URL: https://jqueryui.com/

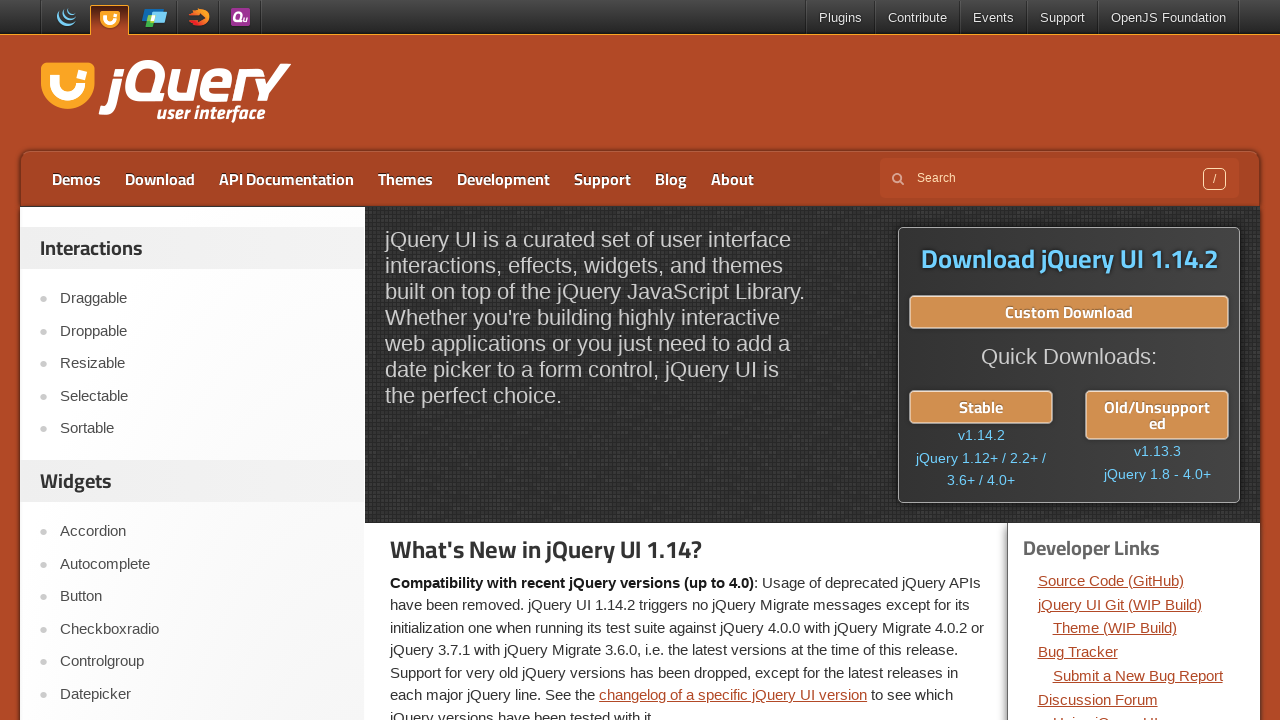

Clicked on Selectmenu link in navigation at (202, 360) on a:has-text('Selectmenu')
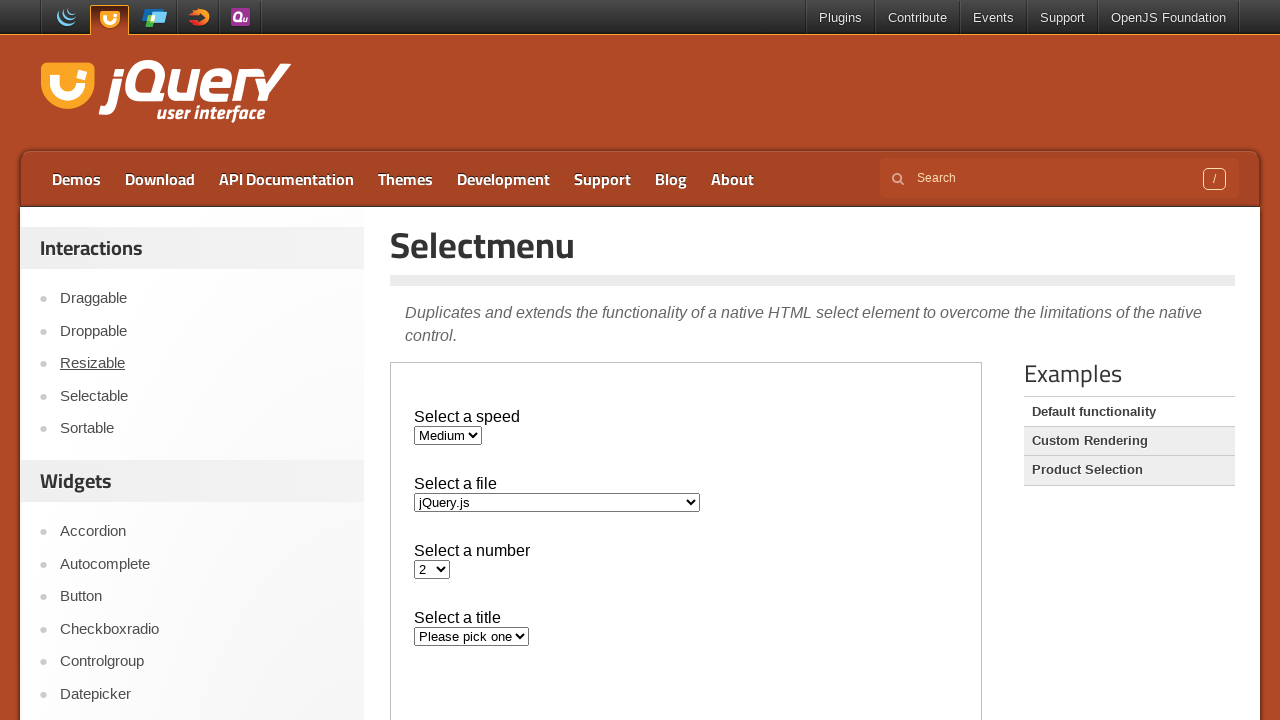

Located demo iframe
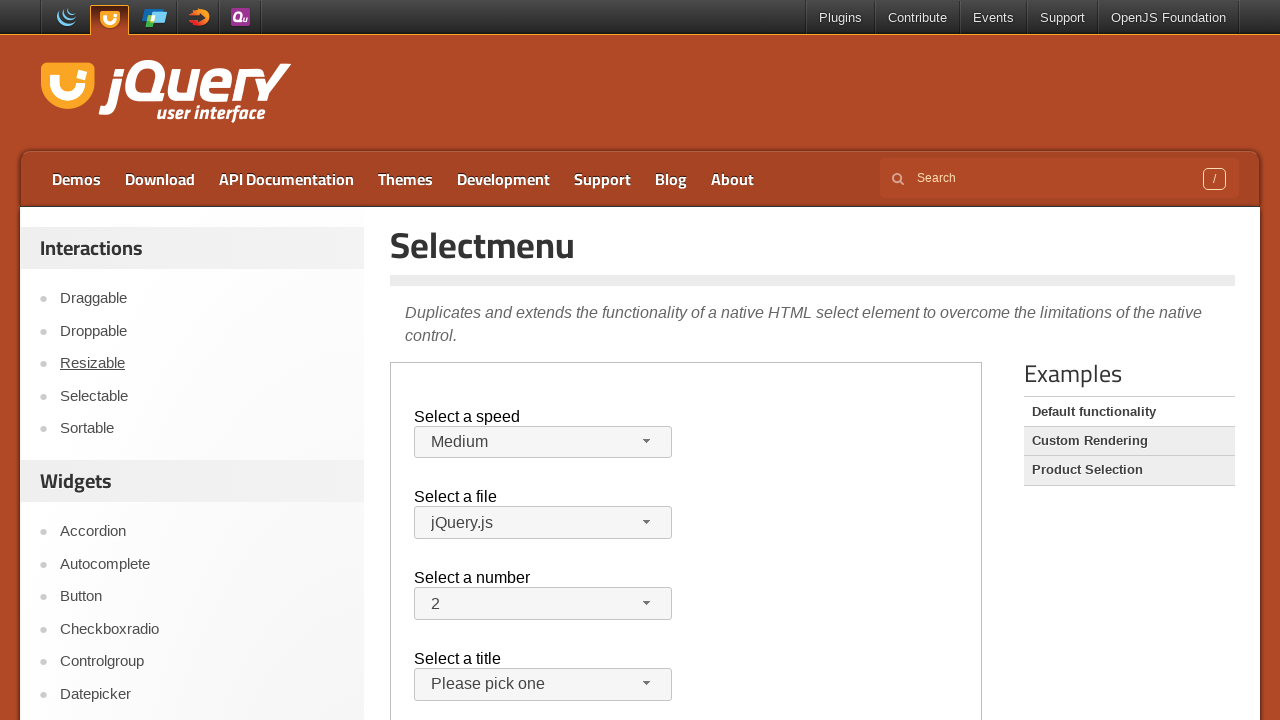

Clicked speed dropdown button to open it at (543, 442) on iframe.demo-frame >> nth=0 >> internal:control=enter-frame >> span#speed-button
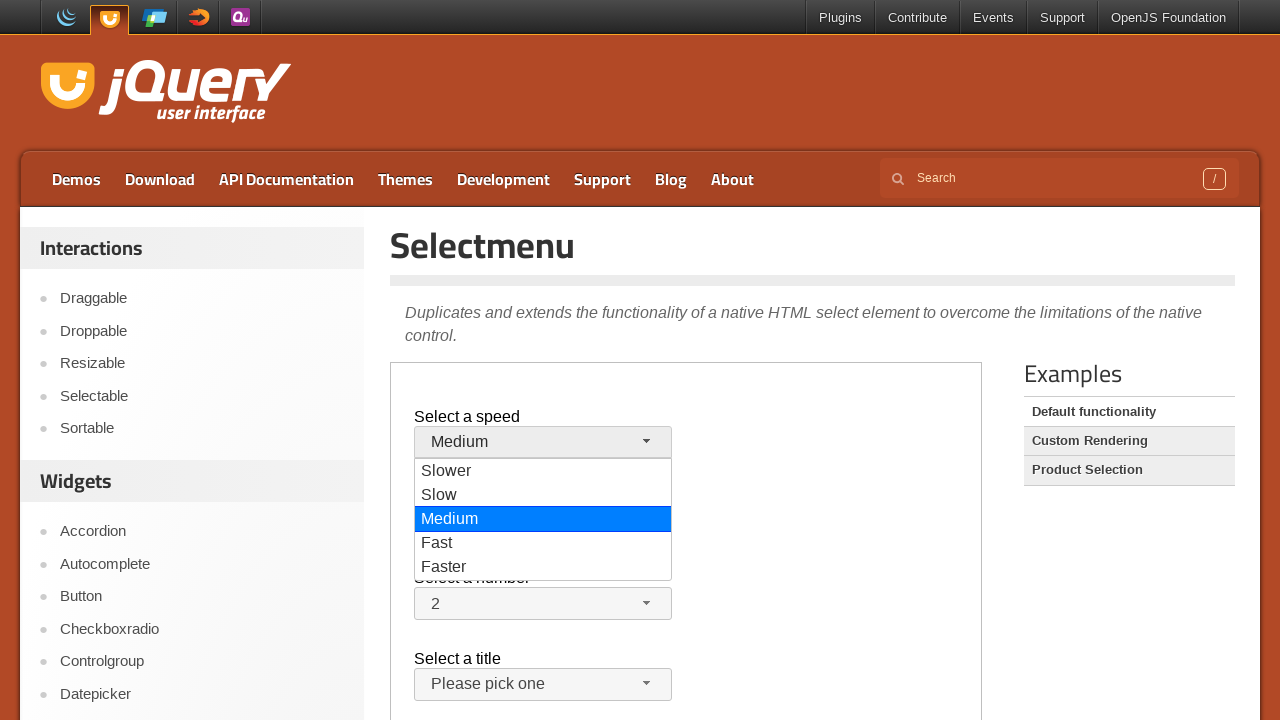

Waited for dropdown to open
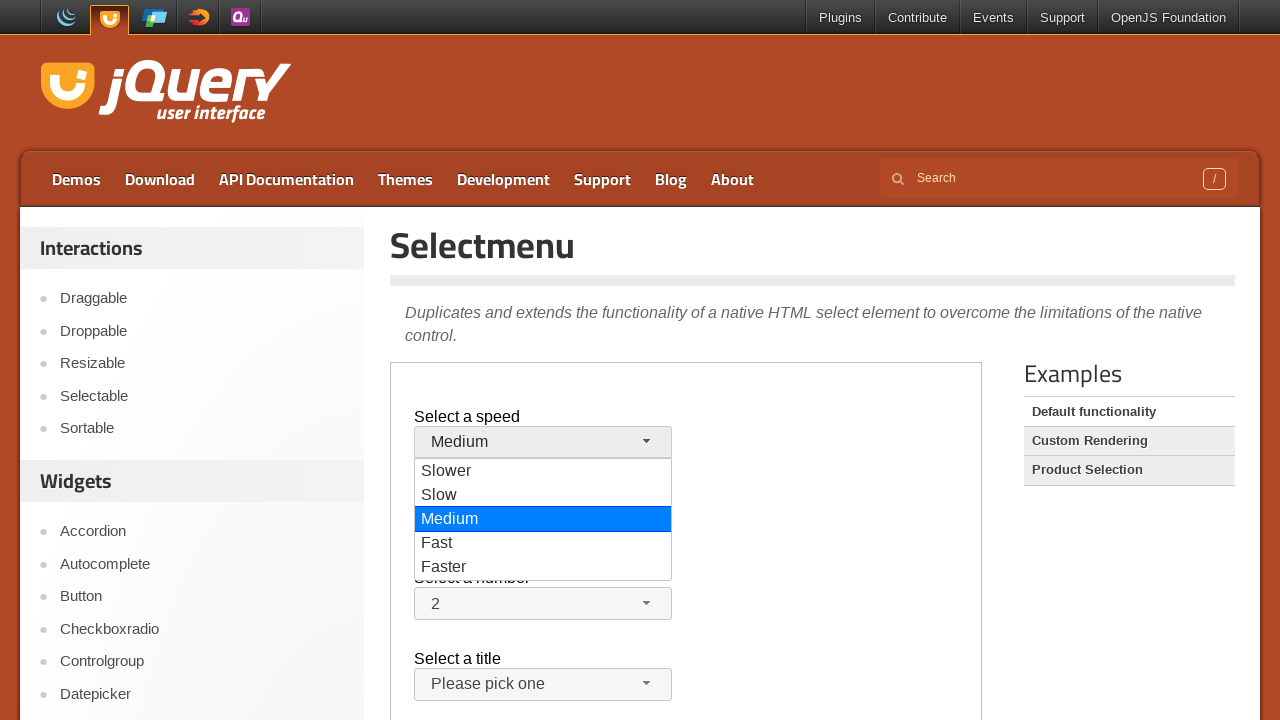

Selected 'Slow' option from speed dropdown menu at (543, 496) on iframe.demo-frame >> nth=0 >> internal:control=enter-frame >> #speed-menu li:nth
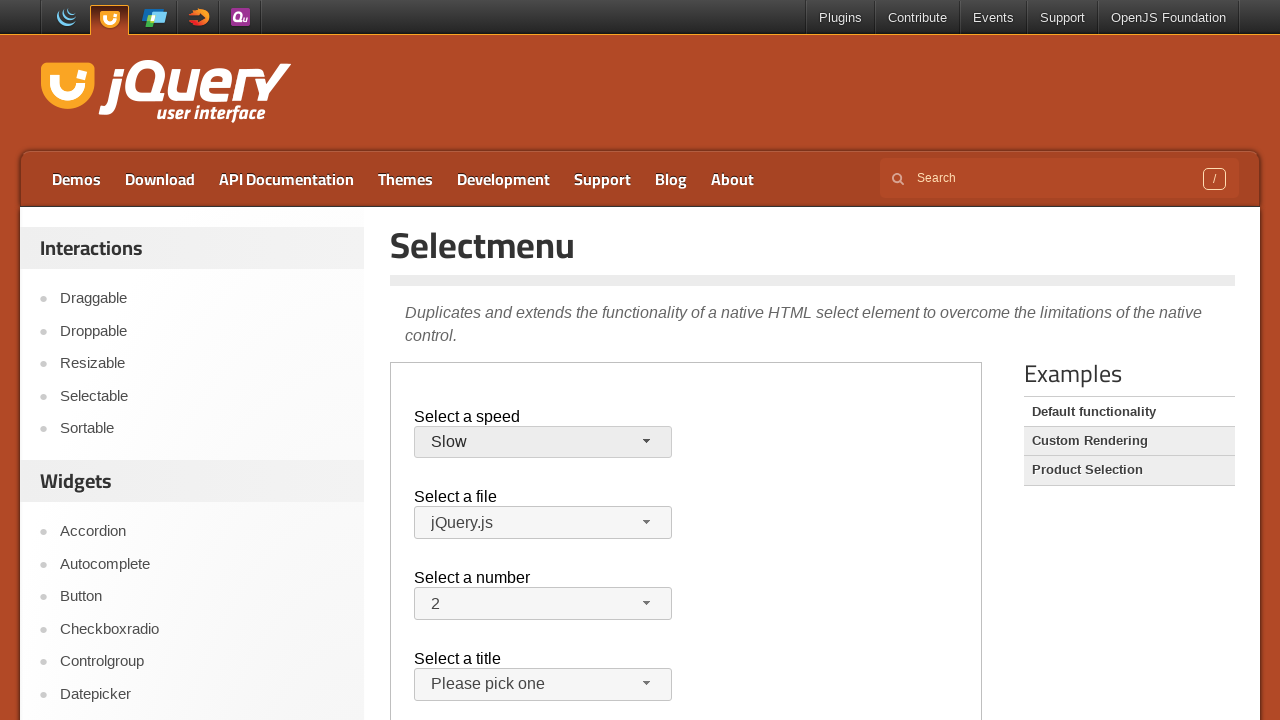

Waited for selection to take effect
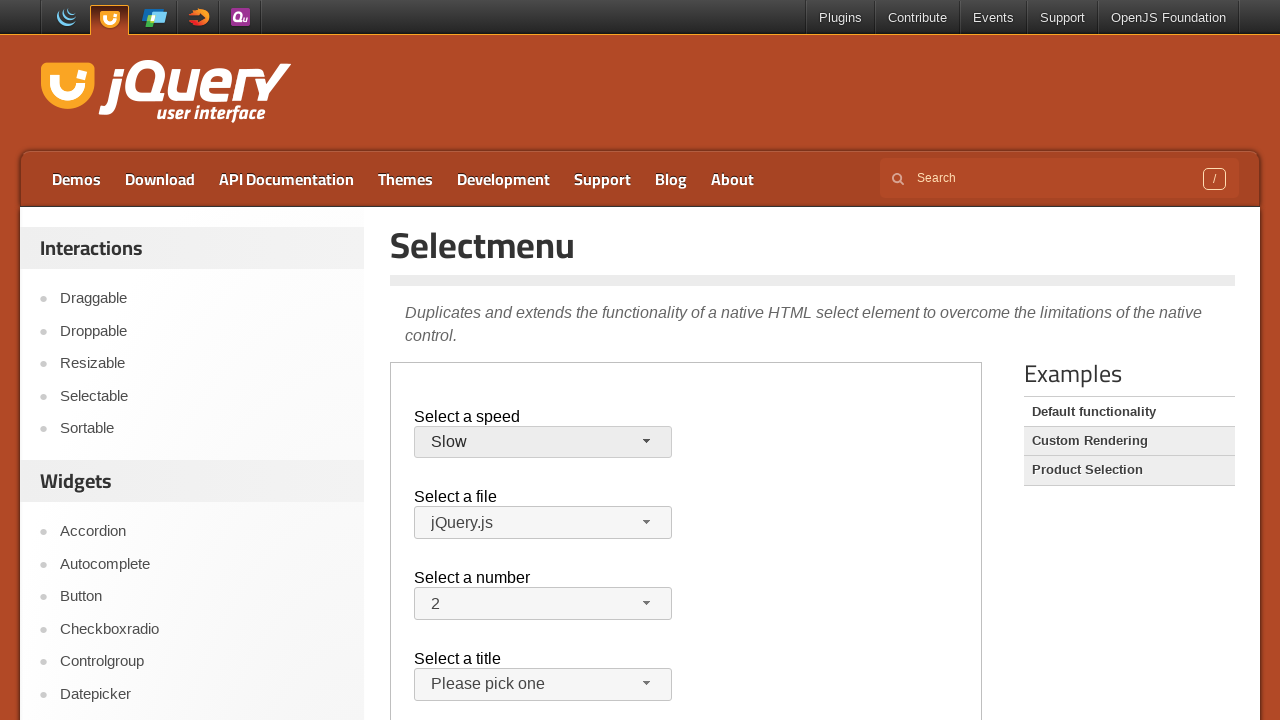

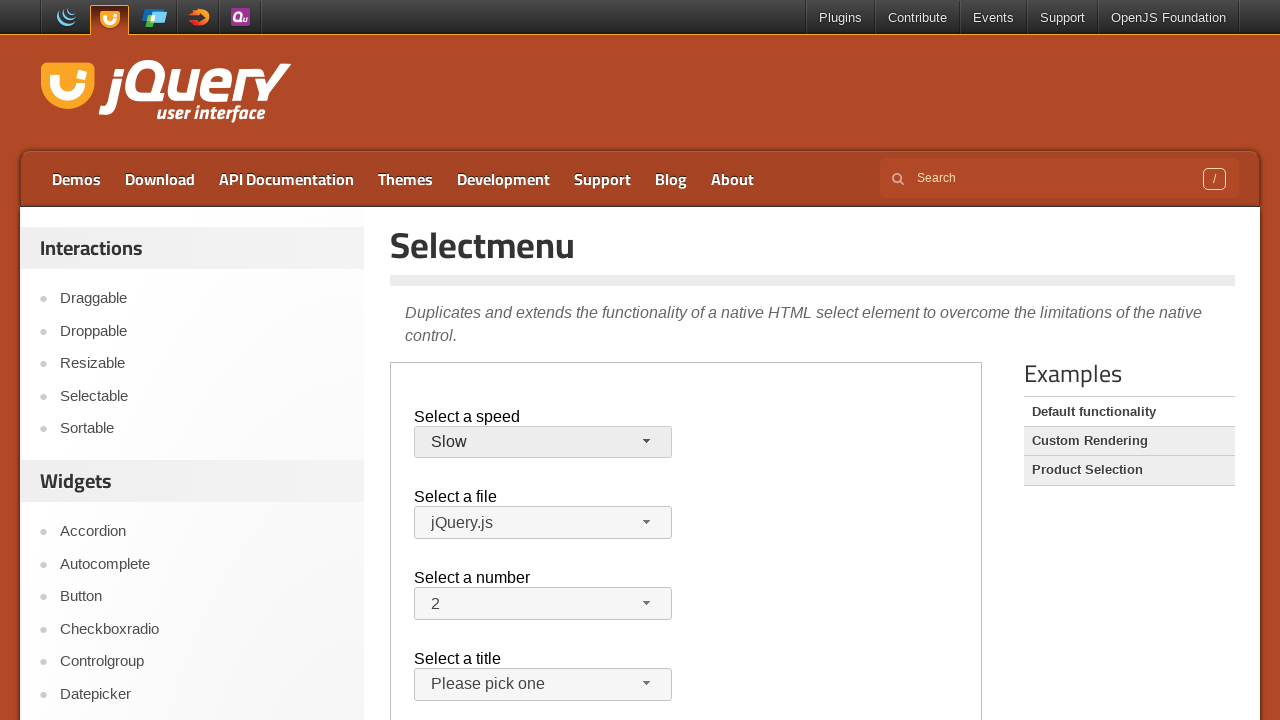